Tests checkbox interactions including verifying initial state, checking a checkbox, unchecking another, and verifying the unchecked state.

Starting URL: https://vinothqaacademy.com/demo-site/

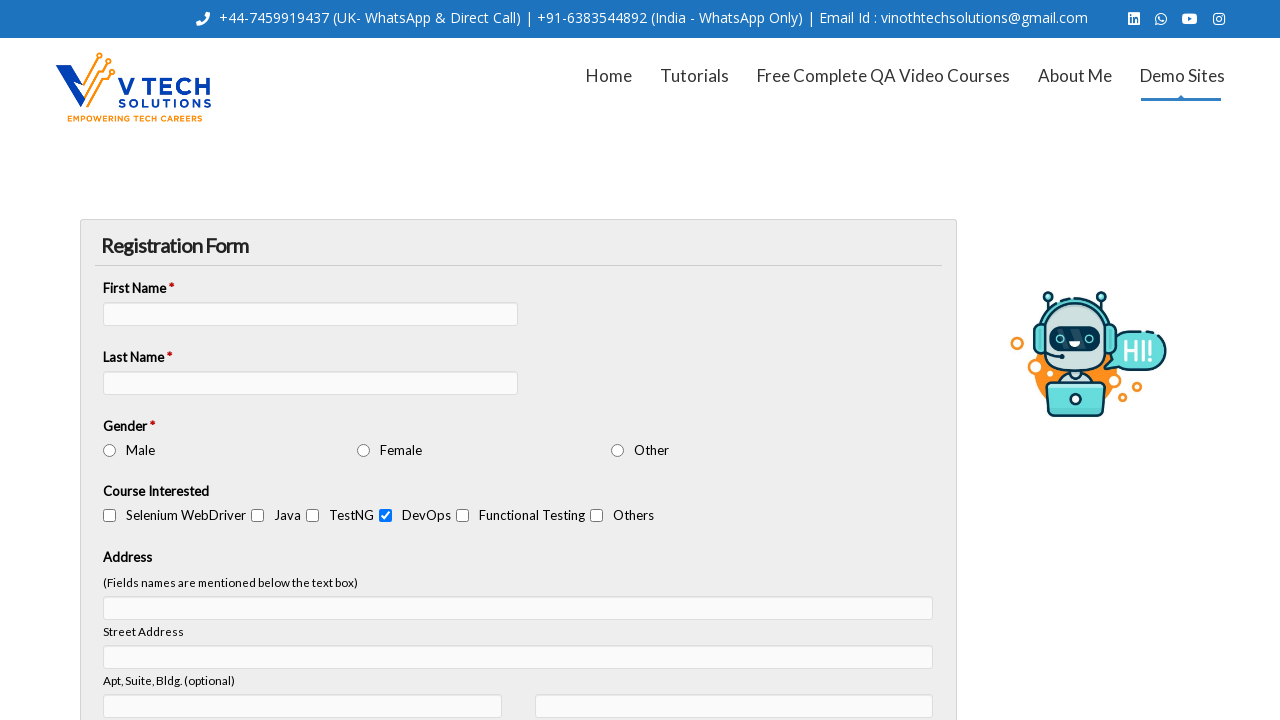

Verified initial checkbox state - checkbox #vfb-20-3 is checked
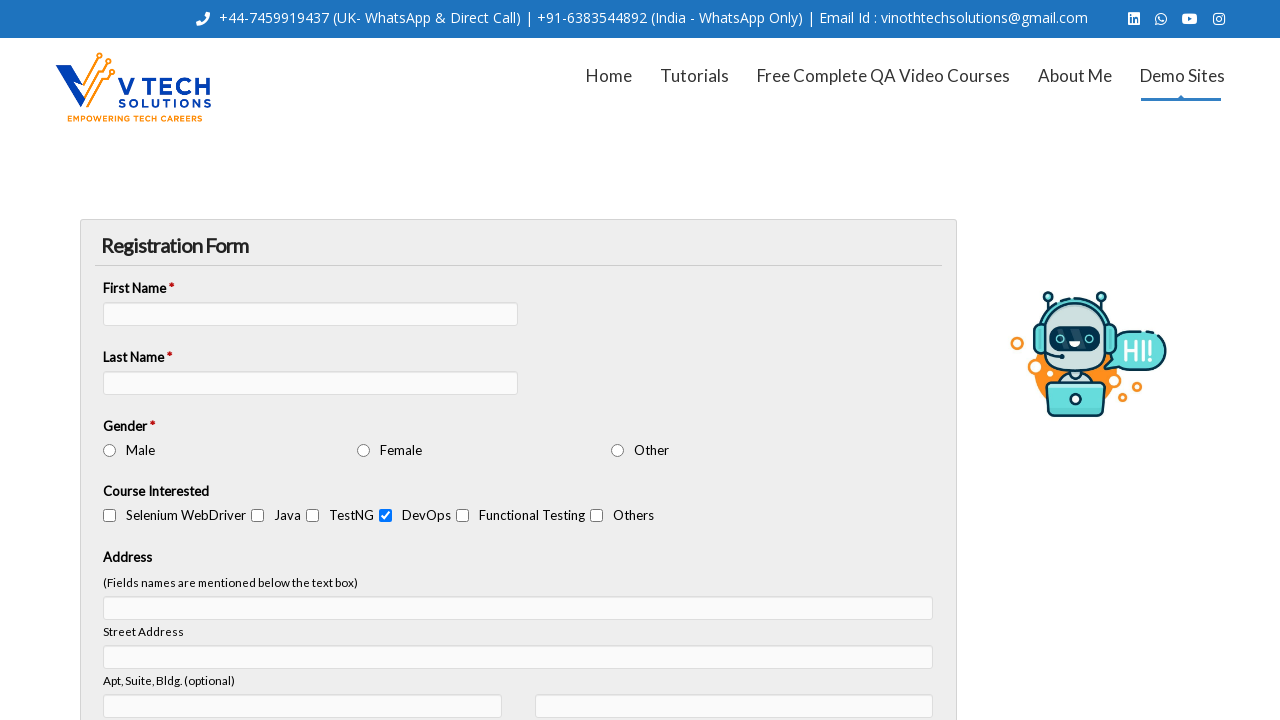

Assertion passed - checkbox #vfb-20-3 is initially checked
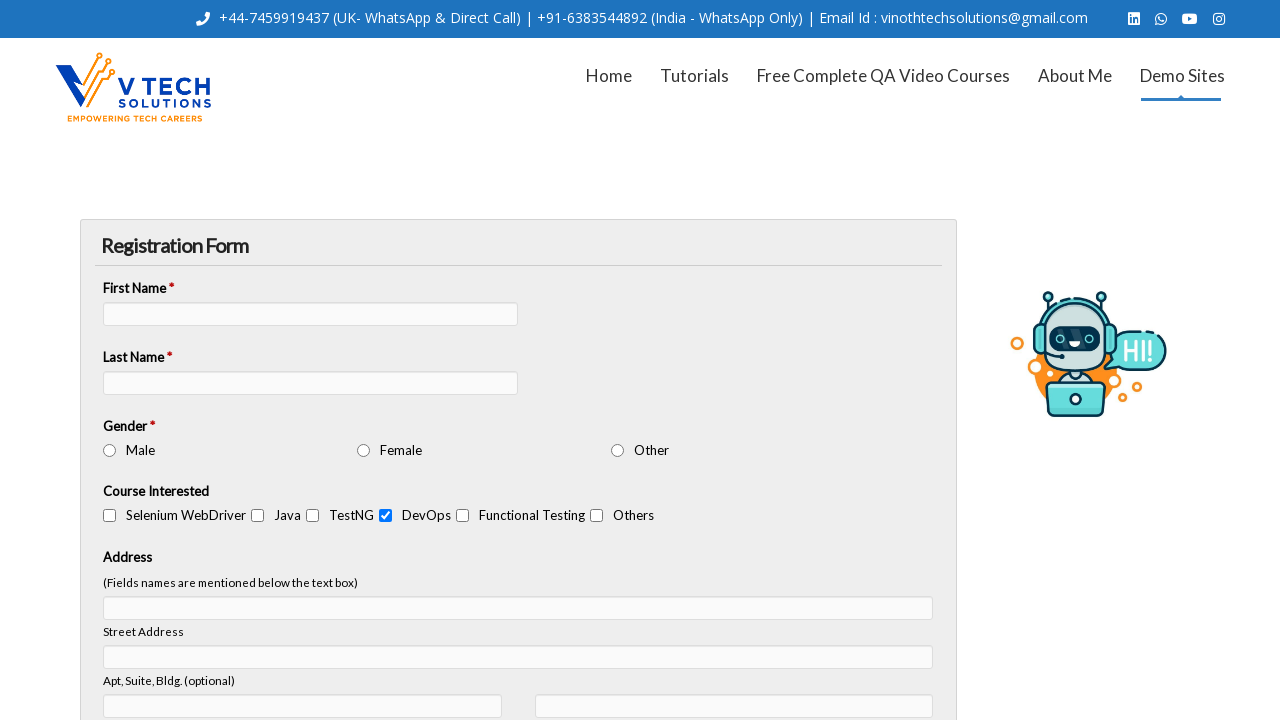

Checked checkbox #vfb-20-0 at (110, 516) on #vfb-20-0
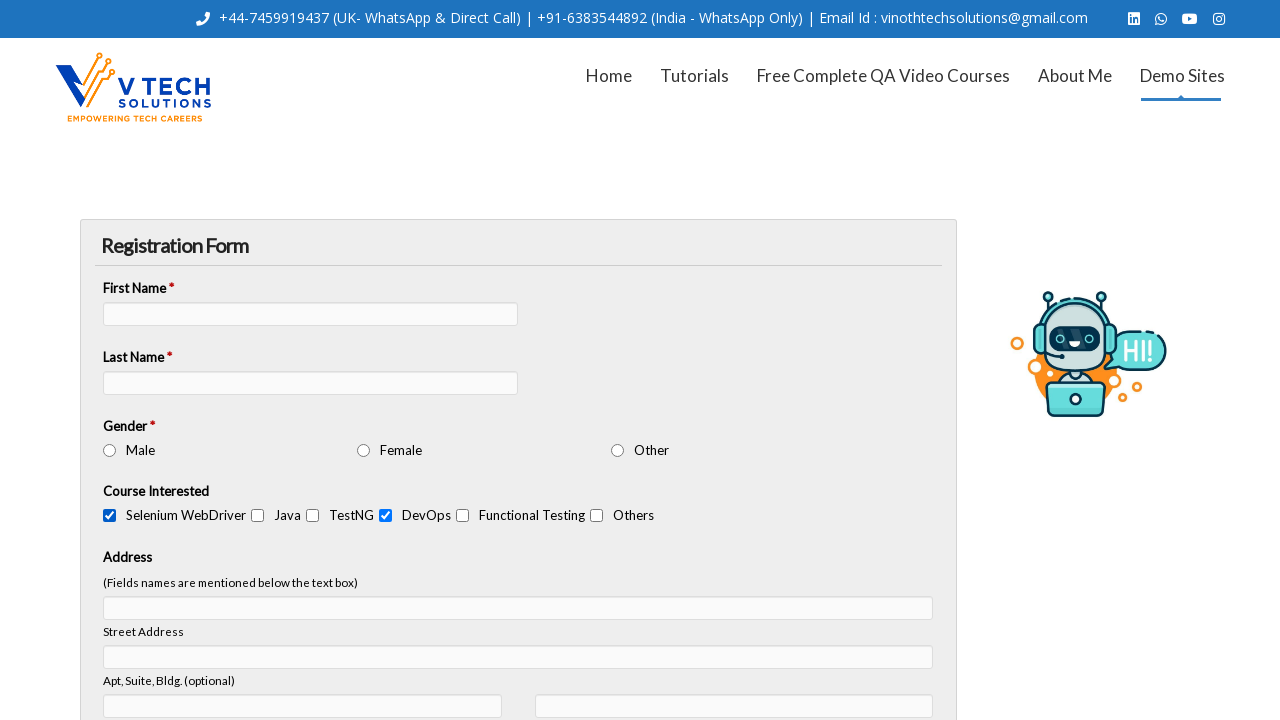

Unchecked checkbox #vfb-20-3 at (386, 516) on #vfb-20-3
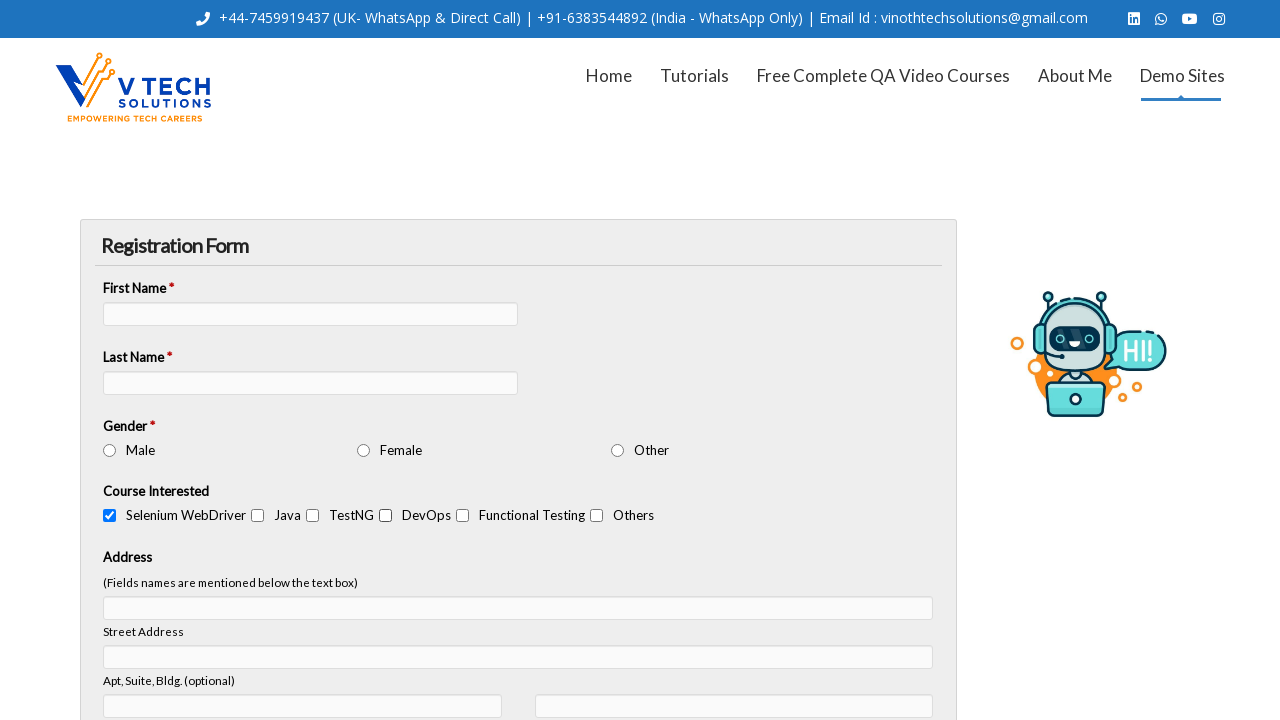

Verified checkbox #vfb-20-3 is now unchecked
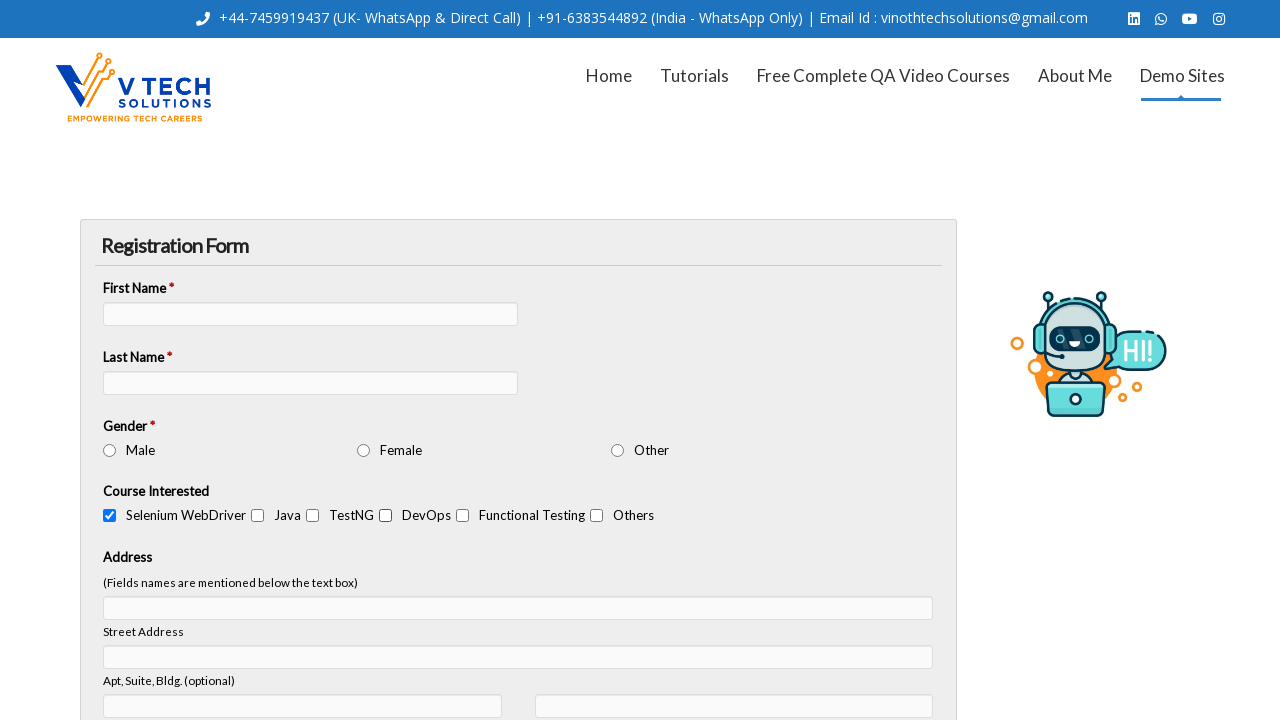

Assertion passed - checkbox #vfb-20-3 is successfully unchecked
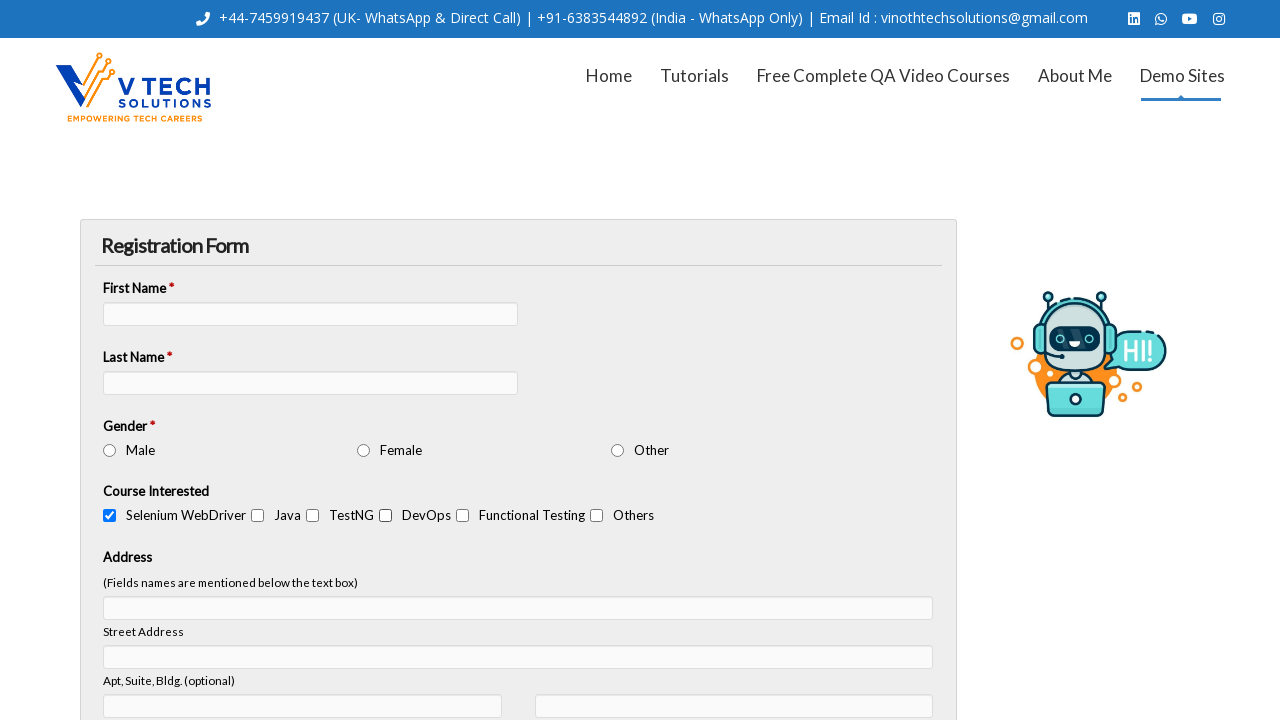

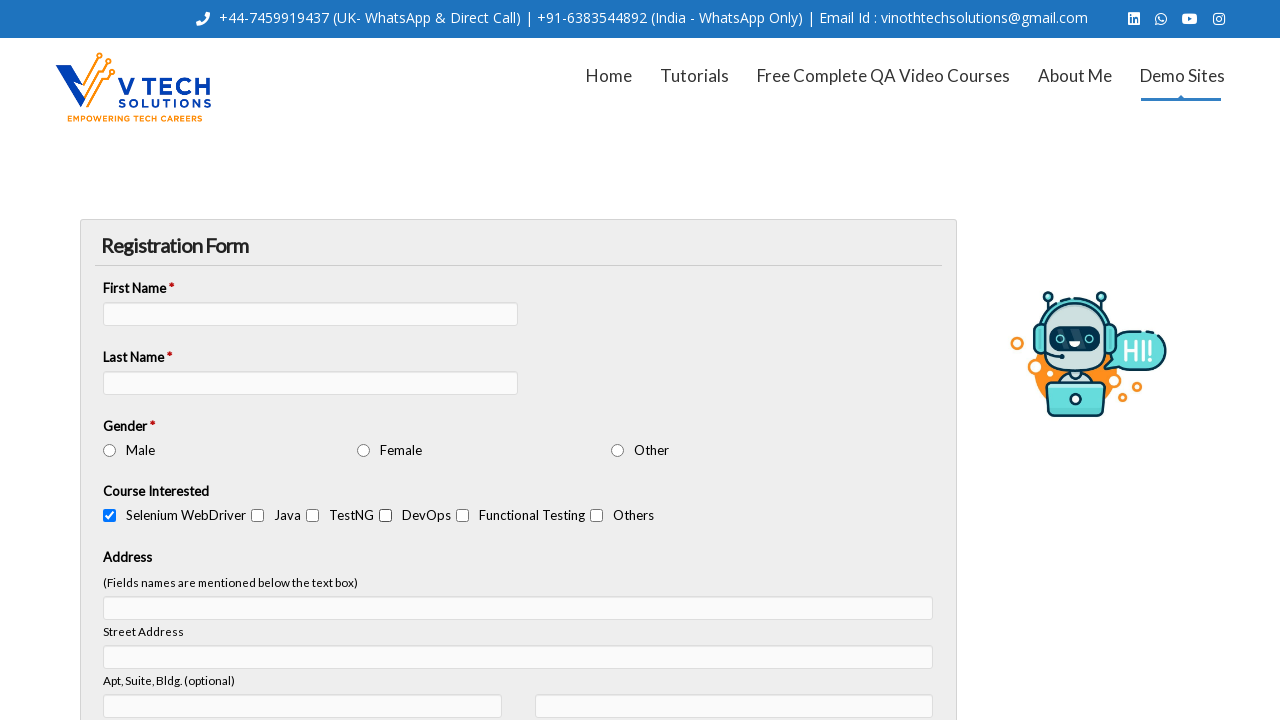